Tests back and forth navigation by clicking the A/B Testing link, verifying the page title, navigating back to the home page, and verifying the home page title.

Starting URL: https://practice.cydeo.com

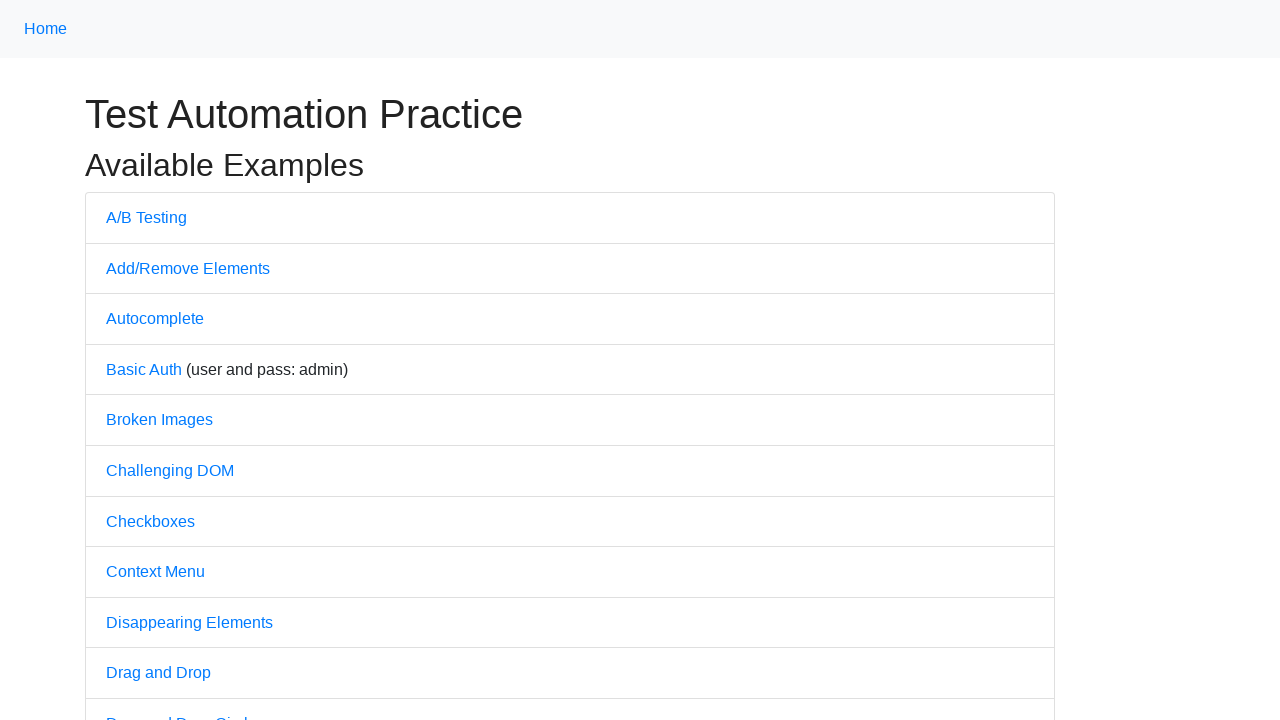

Clicked on A/B Testing link at (146, 217) on text=A/B Testing
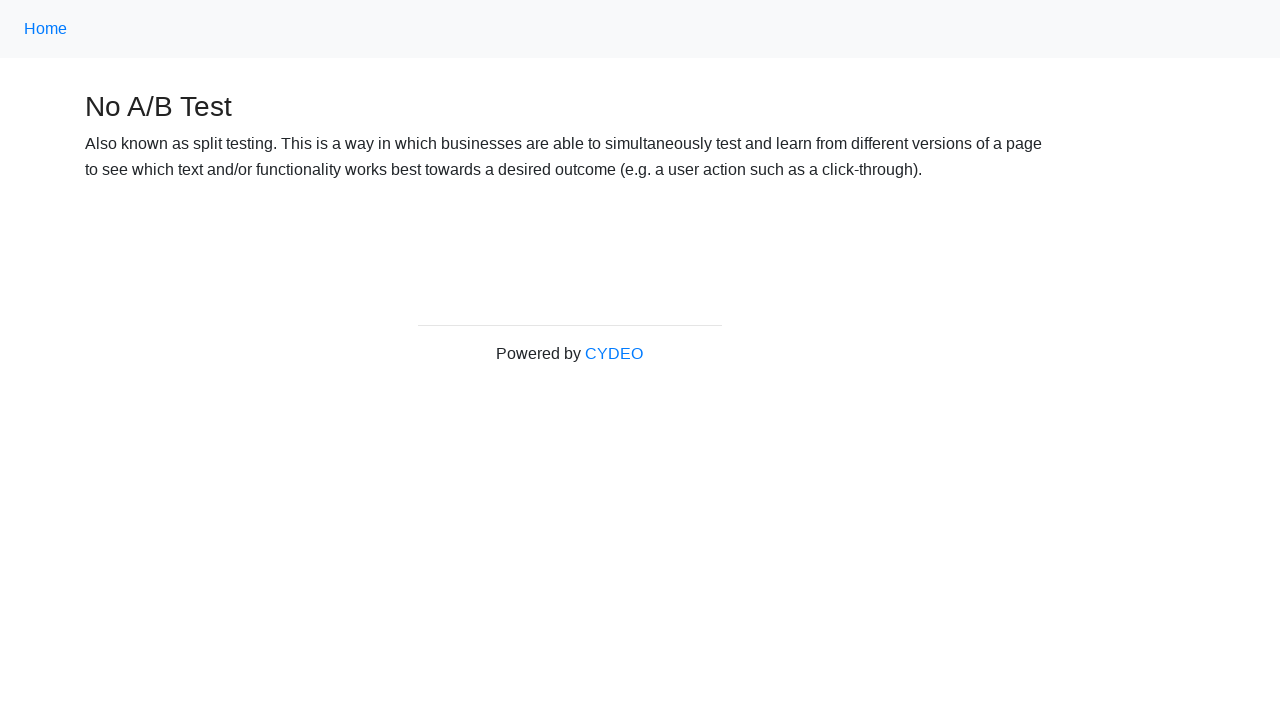

Verified page title is 'No A/B Test'
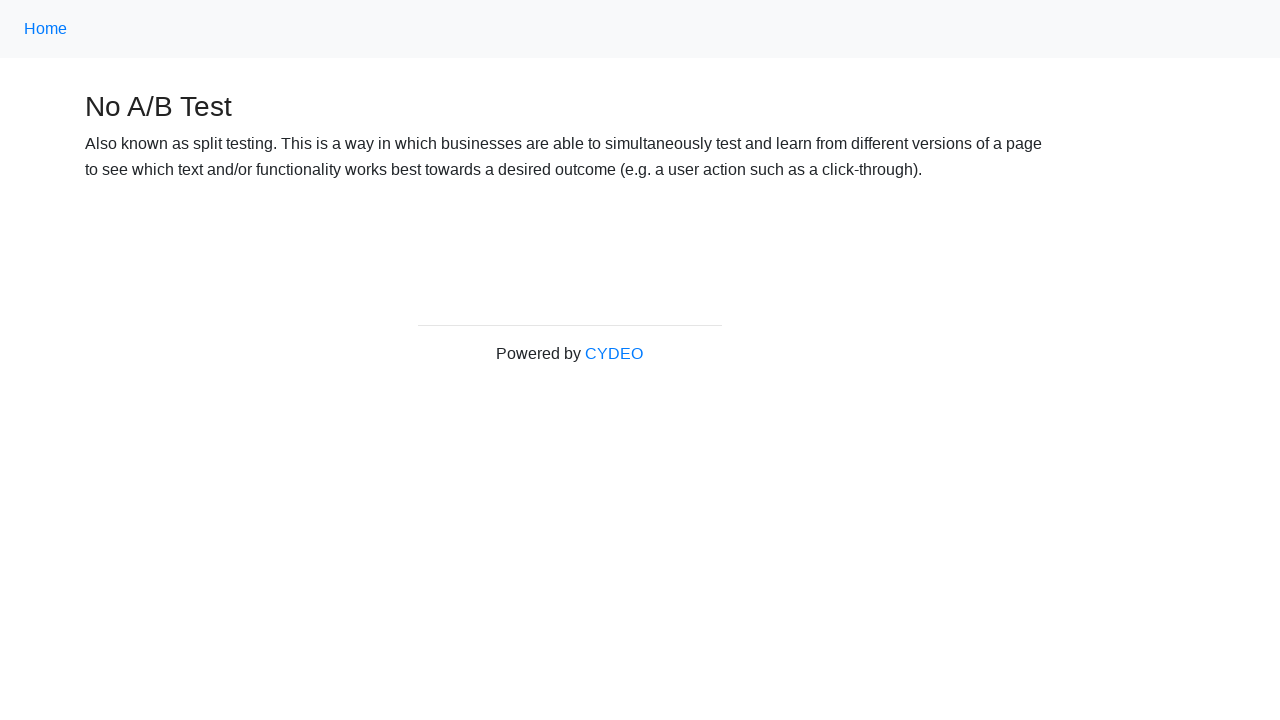

Navigated back to home page
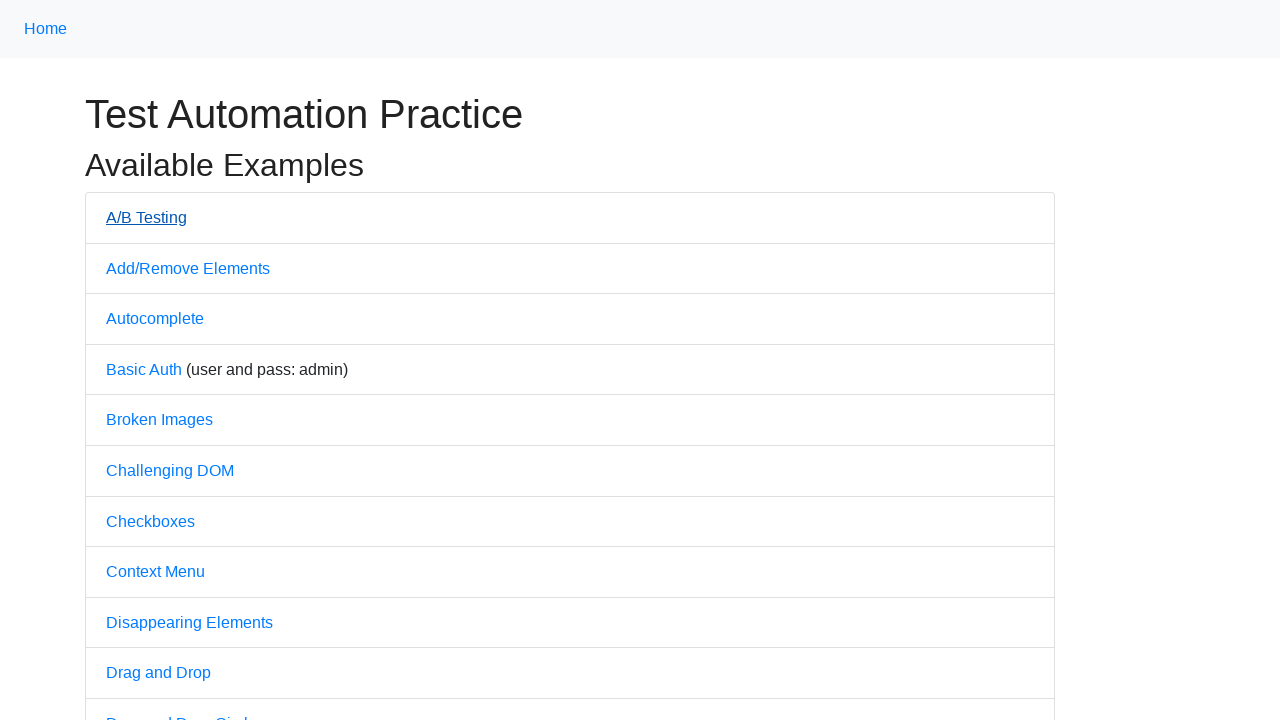

Verified page title is 'Practice'
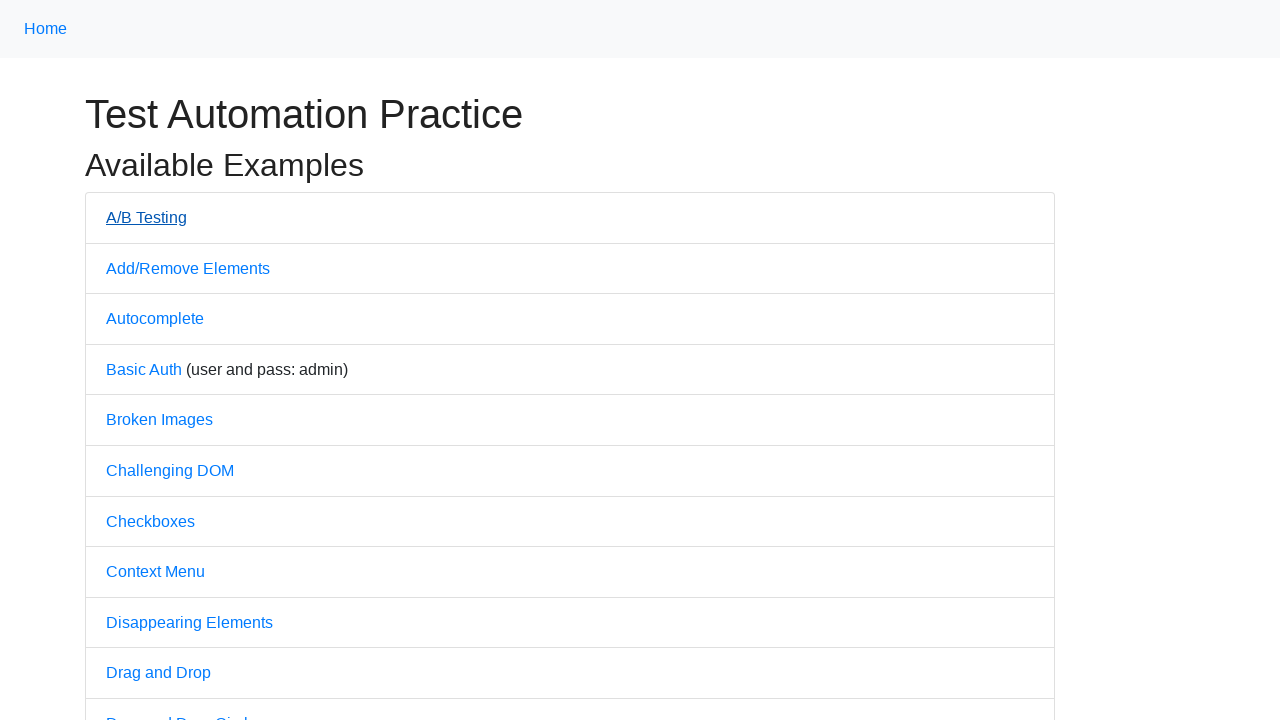

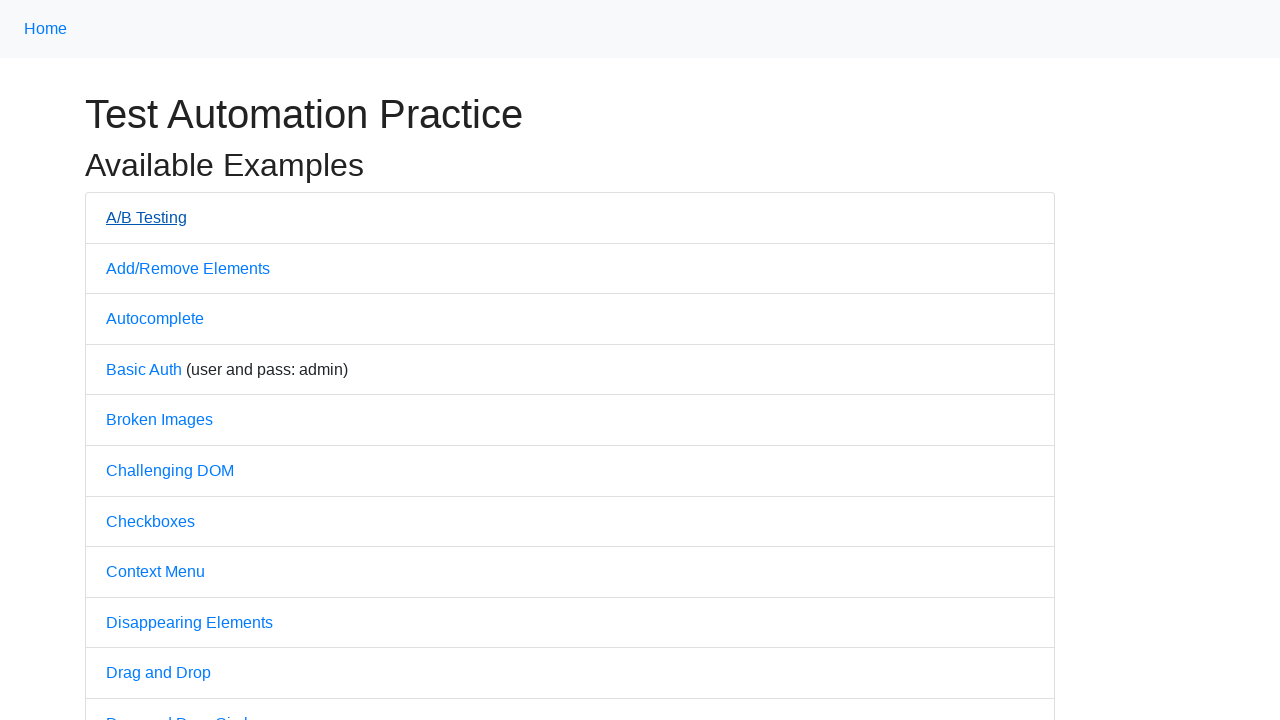